Navigates to a training support website, clicks the About Us link, and verifies the About Us page loads correctly

Starting URL: https://v1.training-support.net/

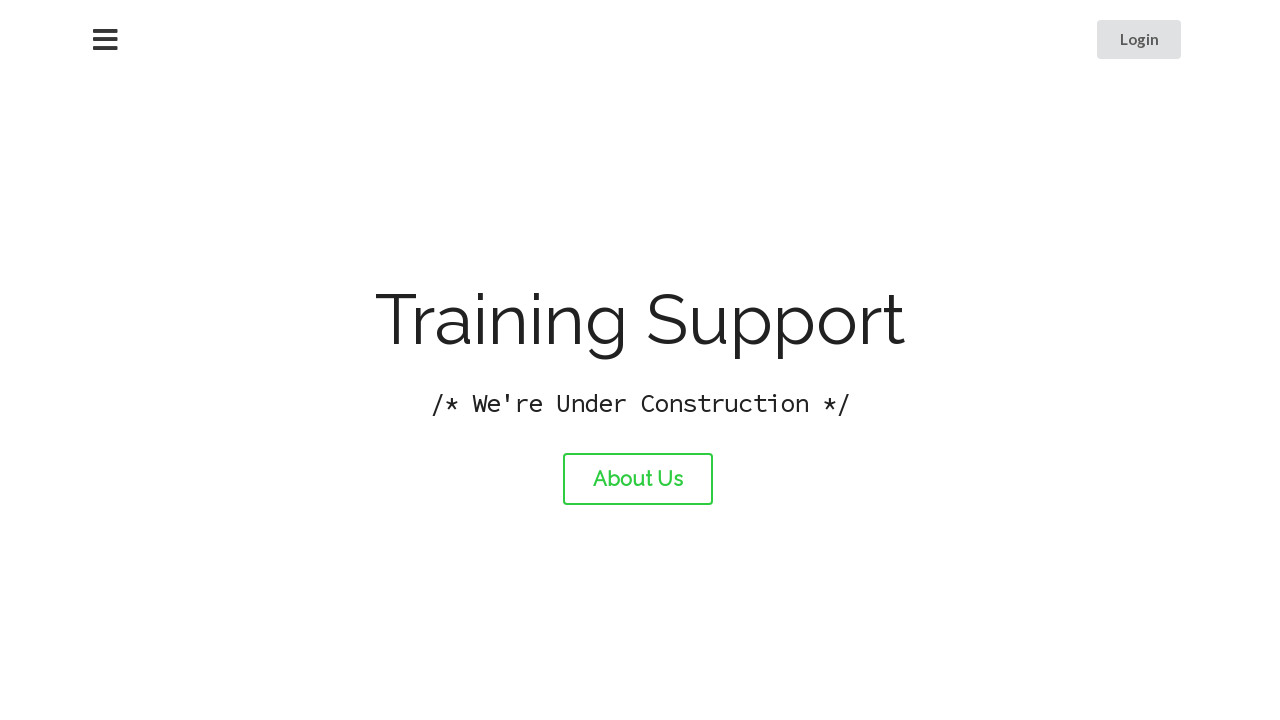

Navigated to training support website
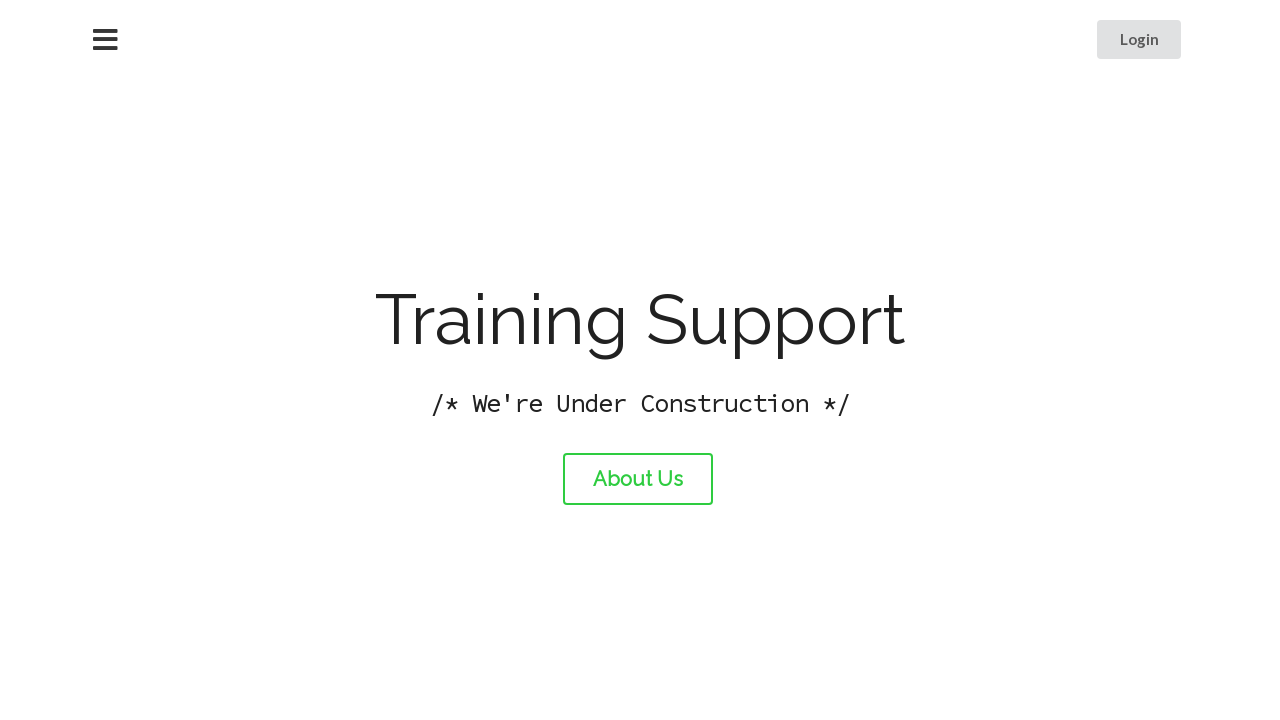

Clicked the About Us link at (638, 479) on #about-link
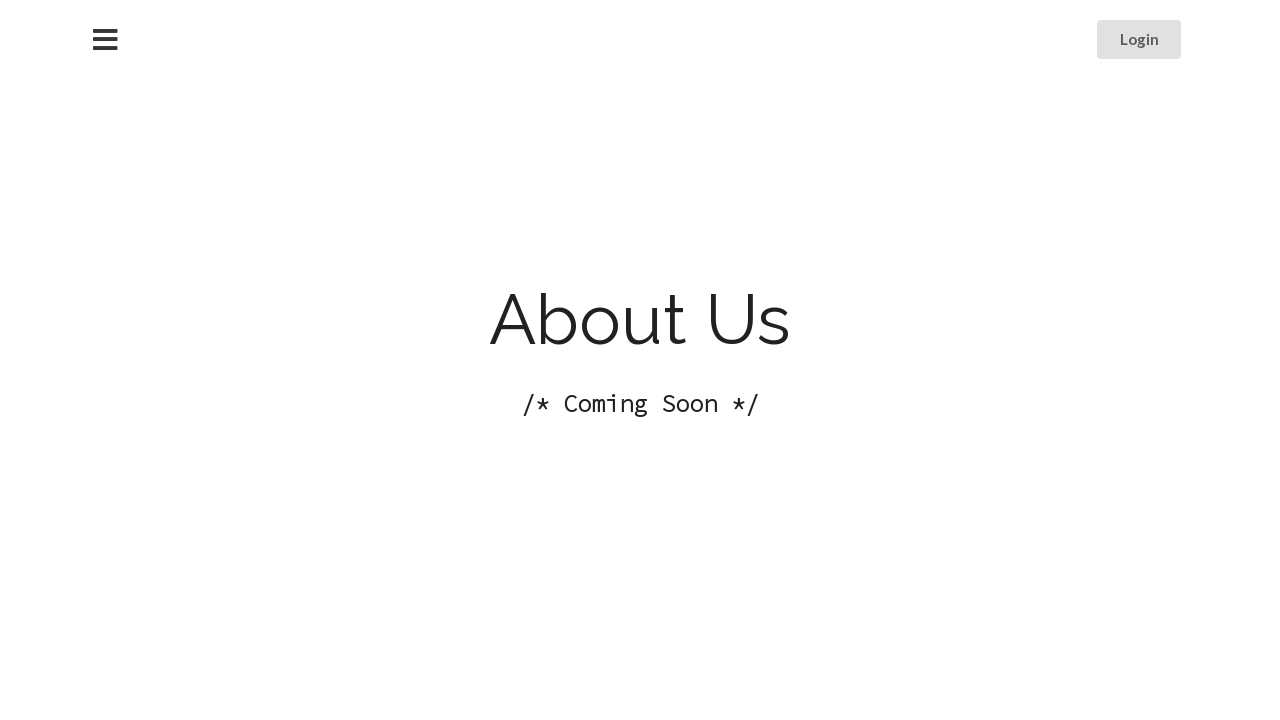

About Us header became visible
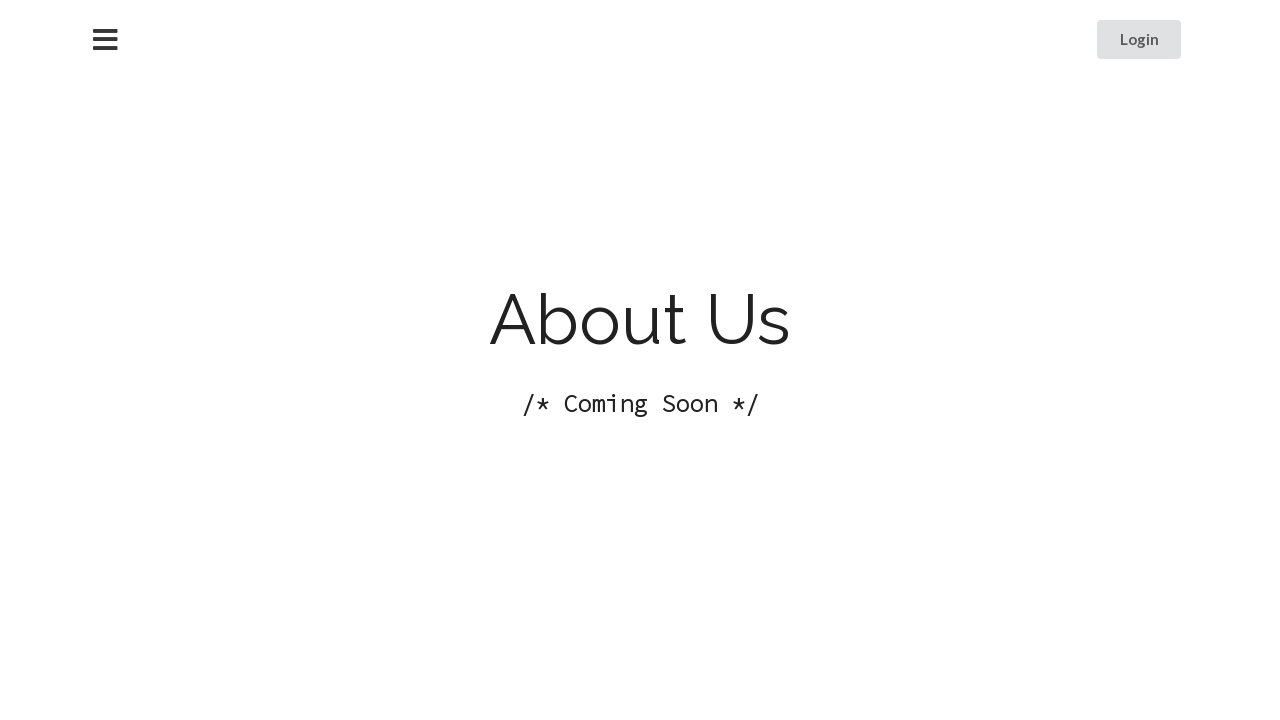

Verified About Us header is visible on the page
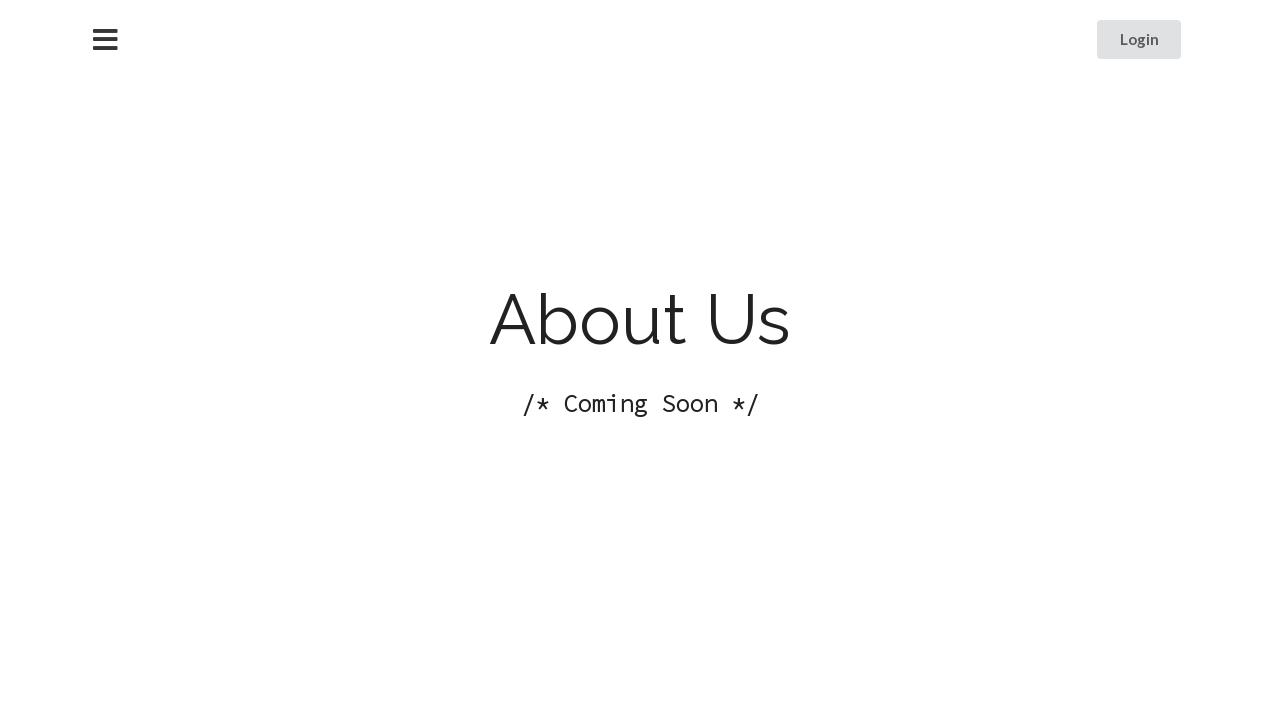

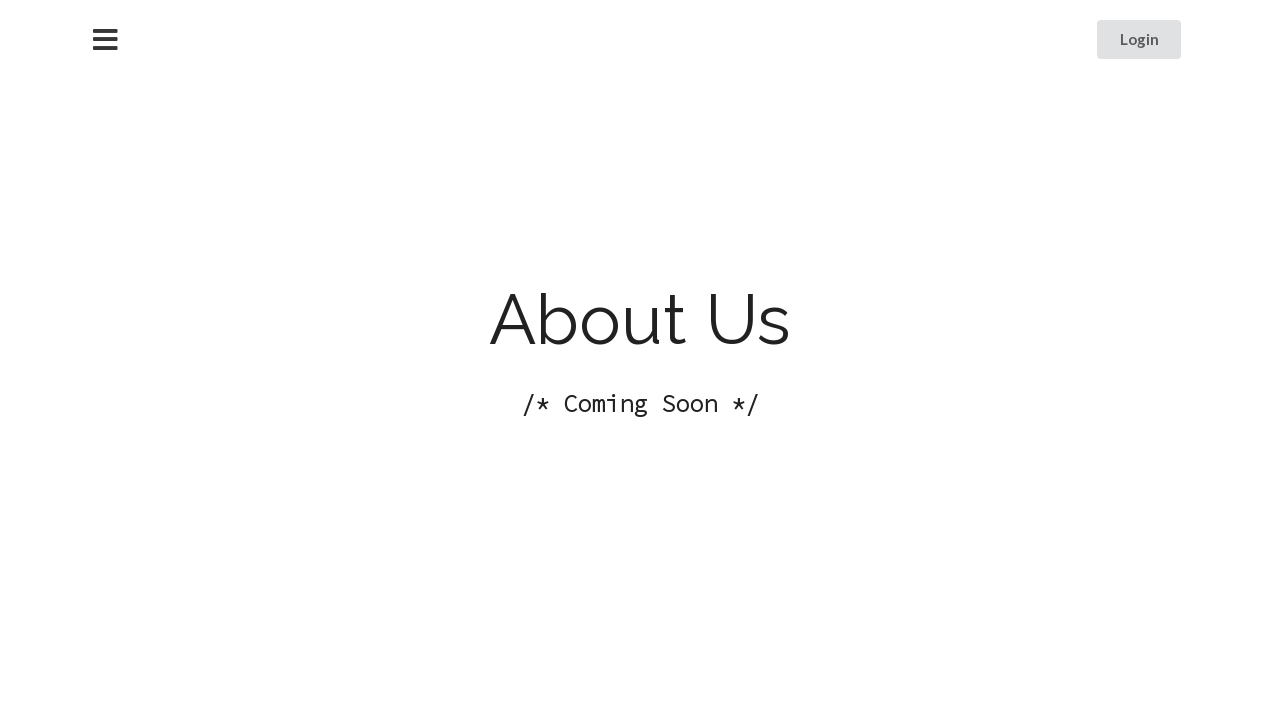